Tests dropdown functionality on a flight booking practice page by selecting origin (Bangalore) and destination (Chennai) airports, then verifying that the round trip option enables the return date field.

Starting URL: https://rahulshettyacademy.com/dropdownsPractise/

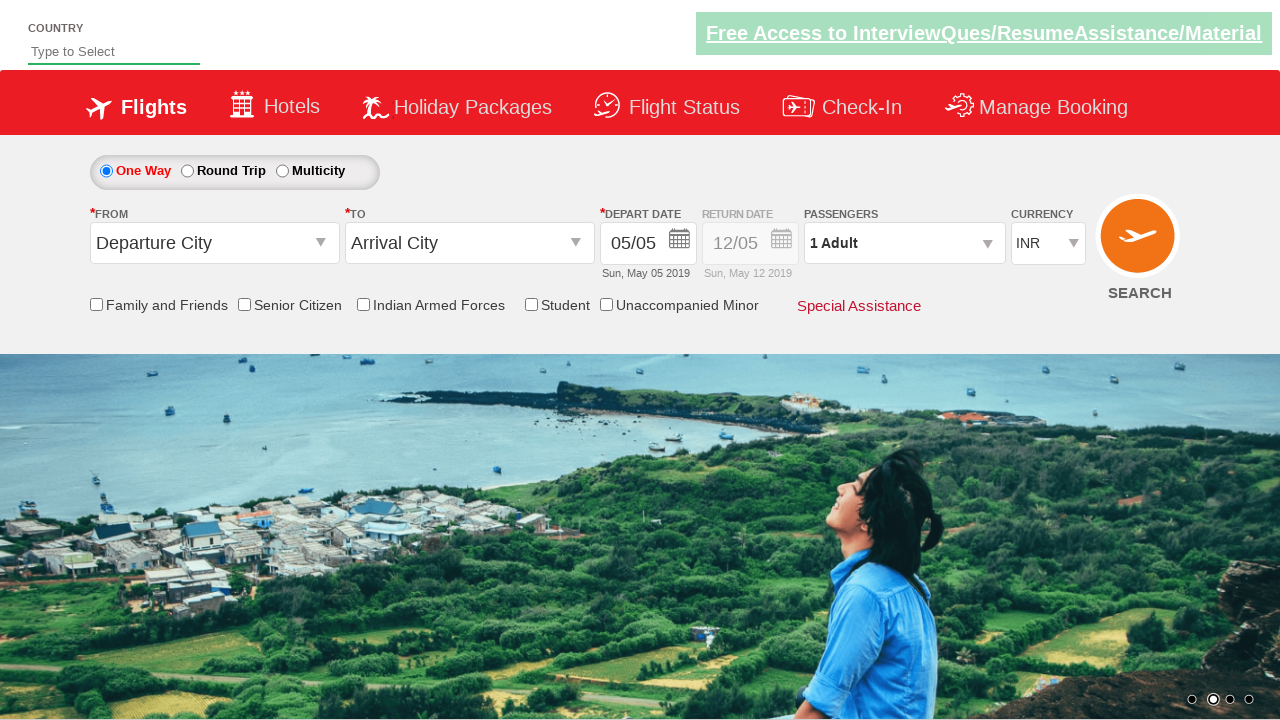

Clicked on origin station dropdown at (214, 243) on #ctl00_mainContent_ddl_originStation1_CTXT
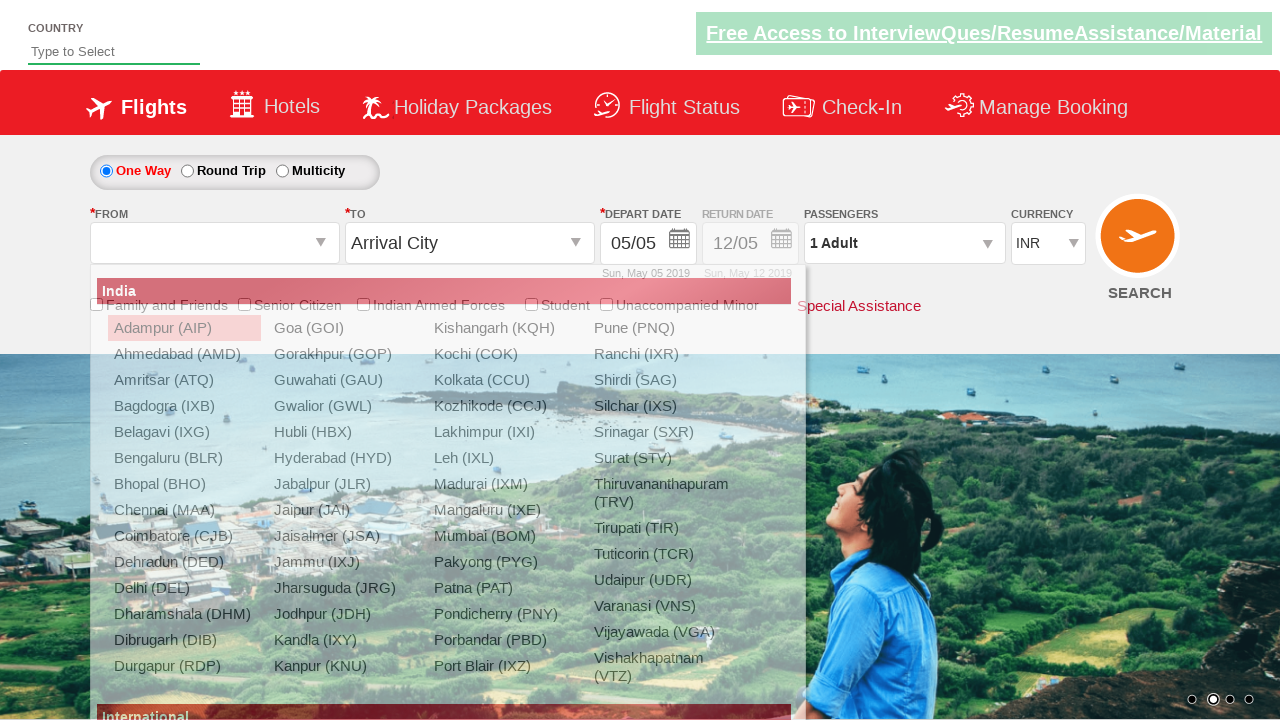

Selected Bangalore (BLR) as origin airport at (184, 458) on xpath=//a[@value='BLR']
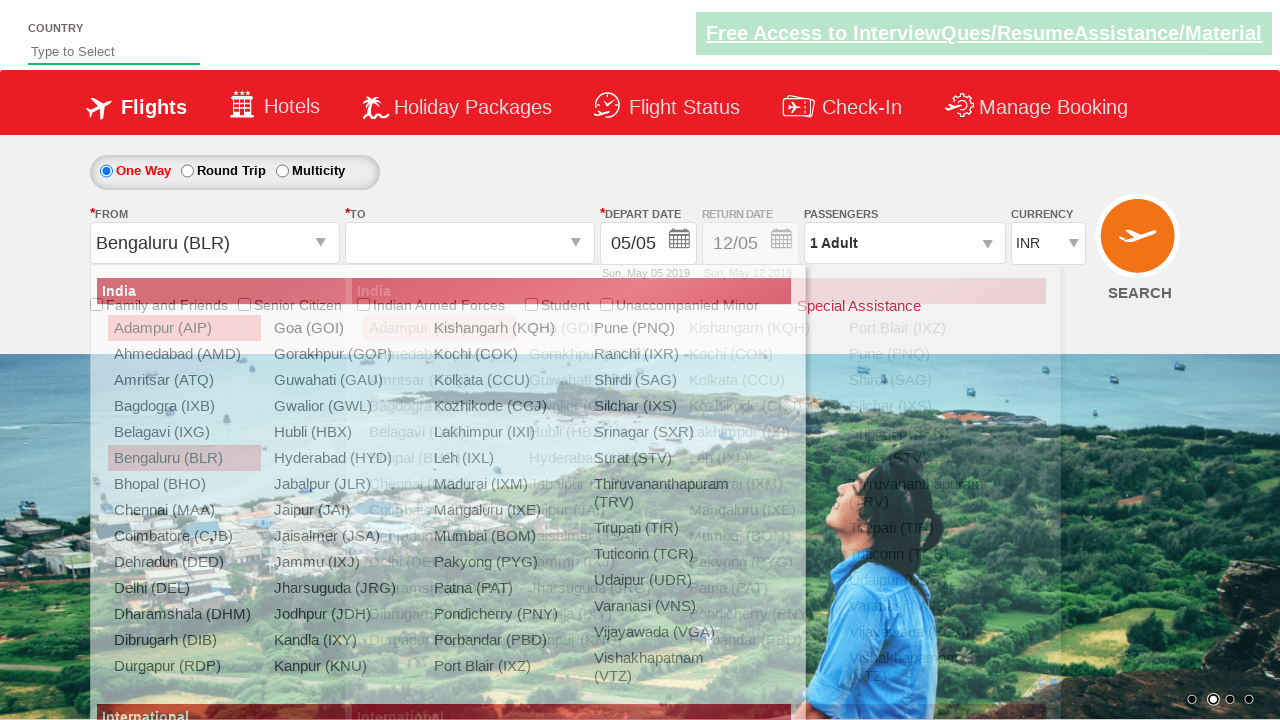

Waited for destination dropdown to be ready
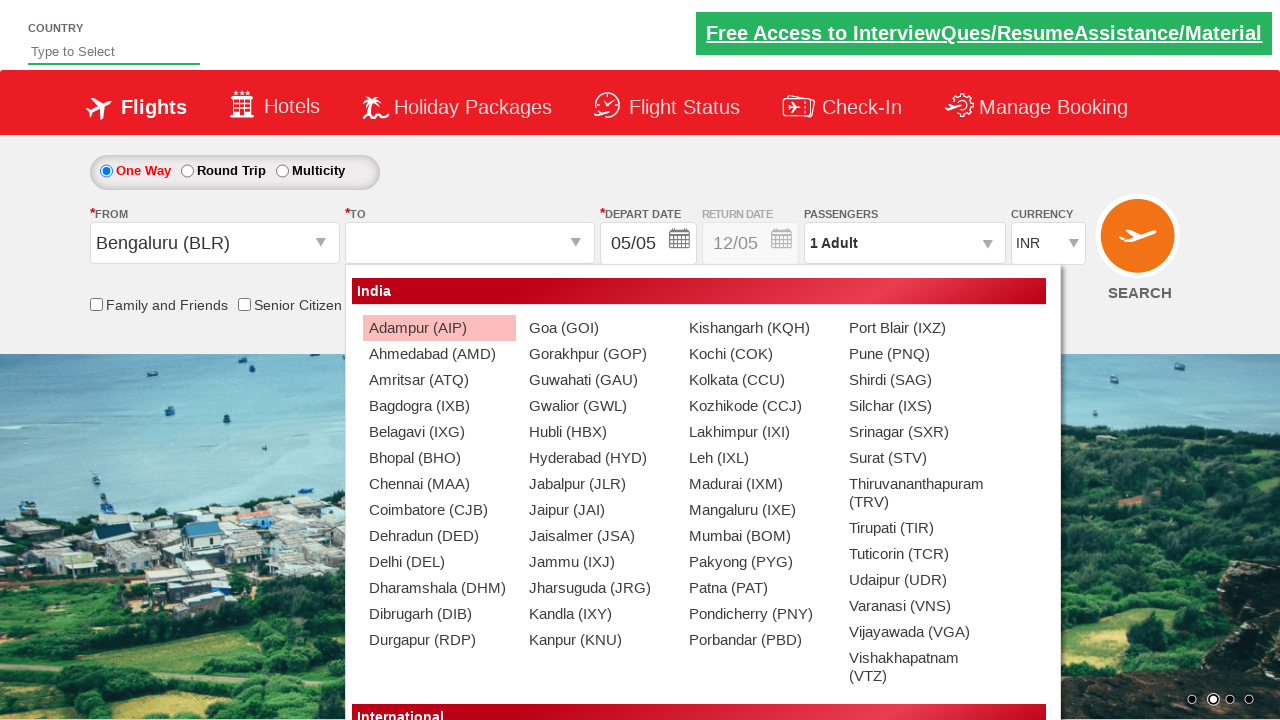

Selected Chennai (MAA) as destination airport at (439, 484) on xpath=//div[@id='glsctl00_mainContent_ddl_destinationStation1_CTNR']//a[@value='
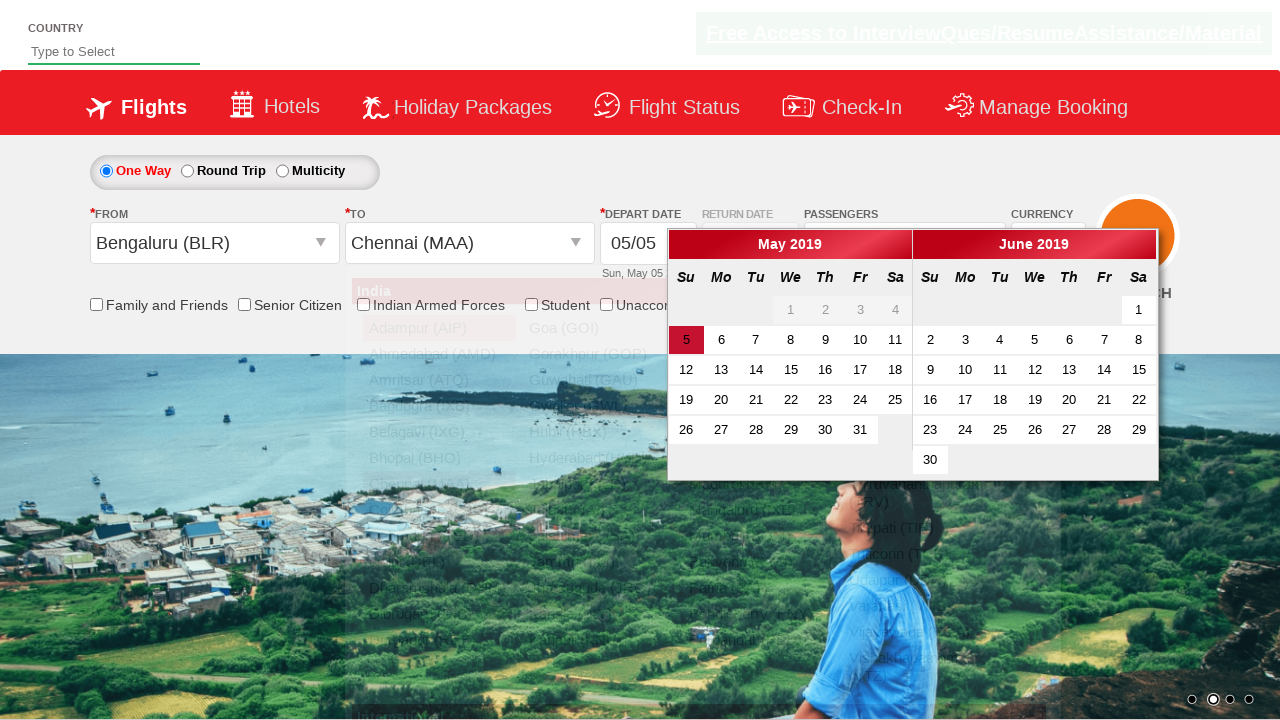

Clicked on Round Trip radio button at (187, 171) on #ctl00_mainContent_rbtnl_Trip_1
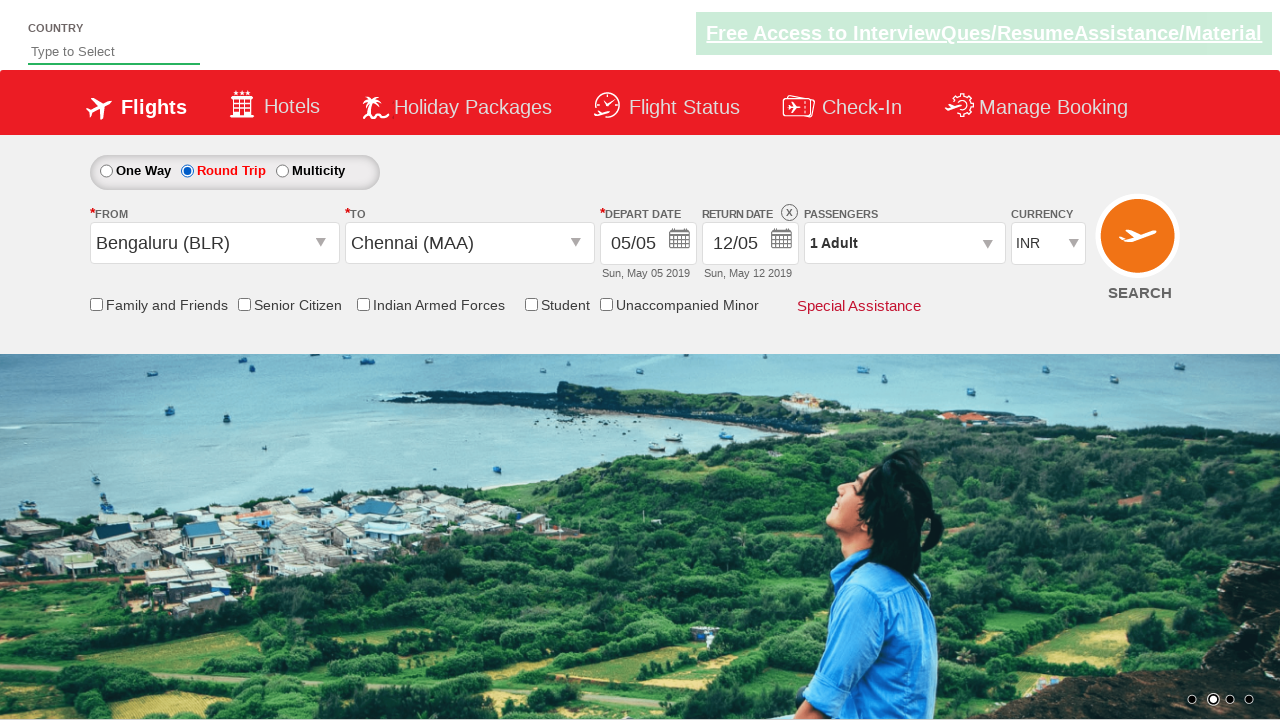

Retrieved return date field style attribute
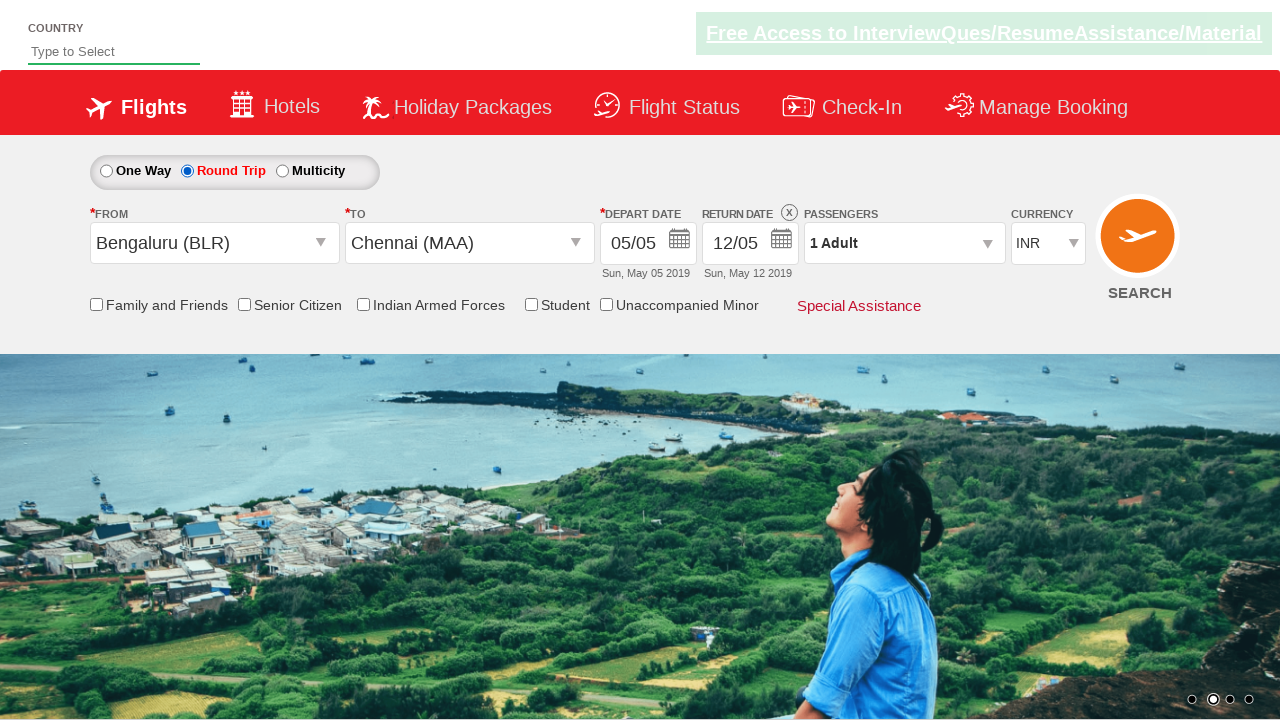

Verified that return date field is enabled (opacity: 1)
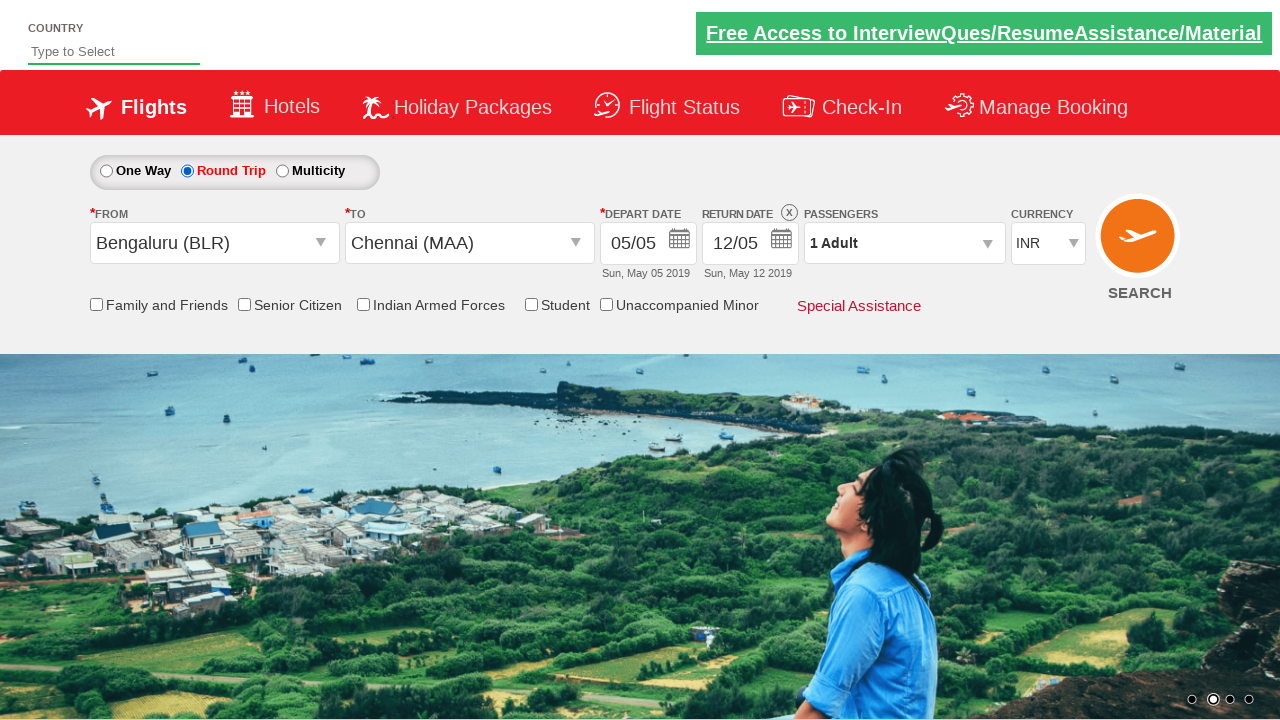

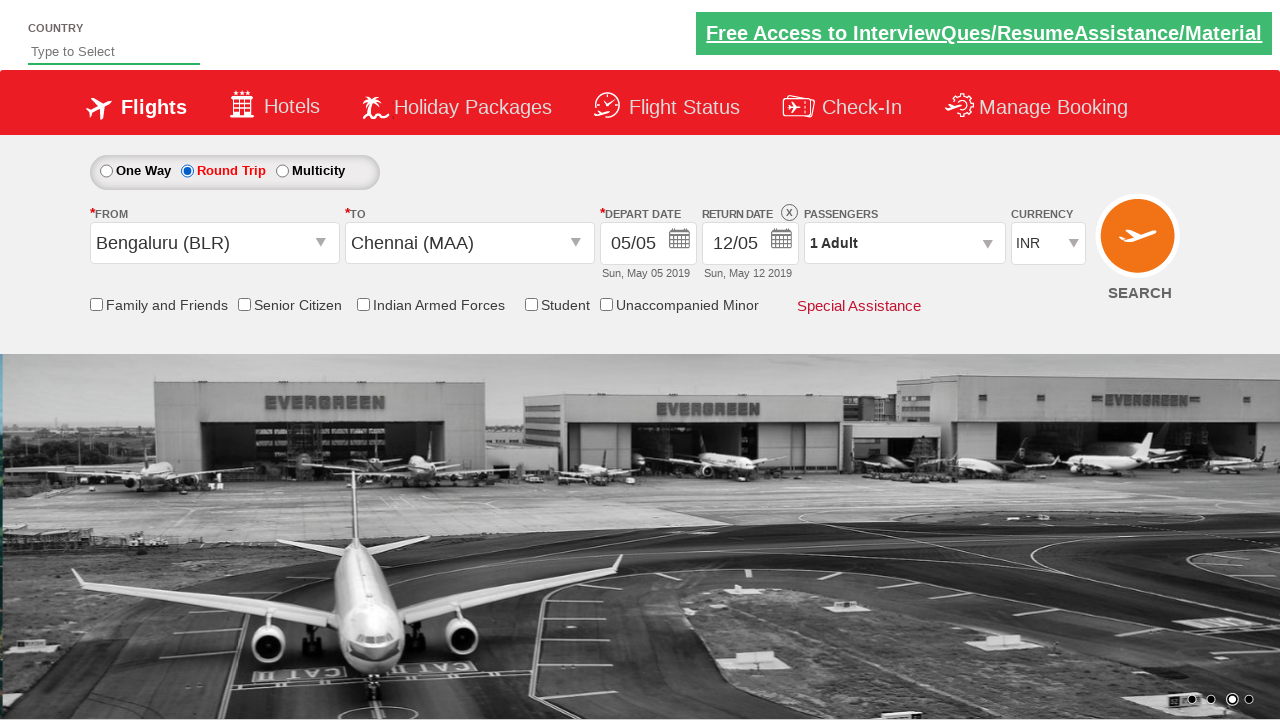